Tests the "Get started" link on Playwright website by clicking it and verifying the Installation heading appears

Starting URL: https://playwright.dev/

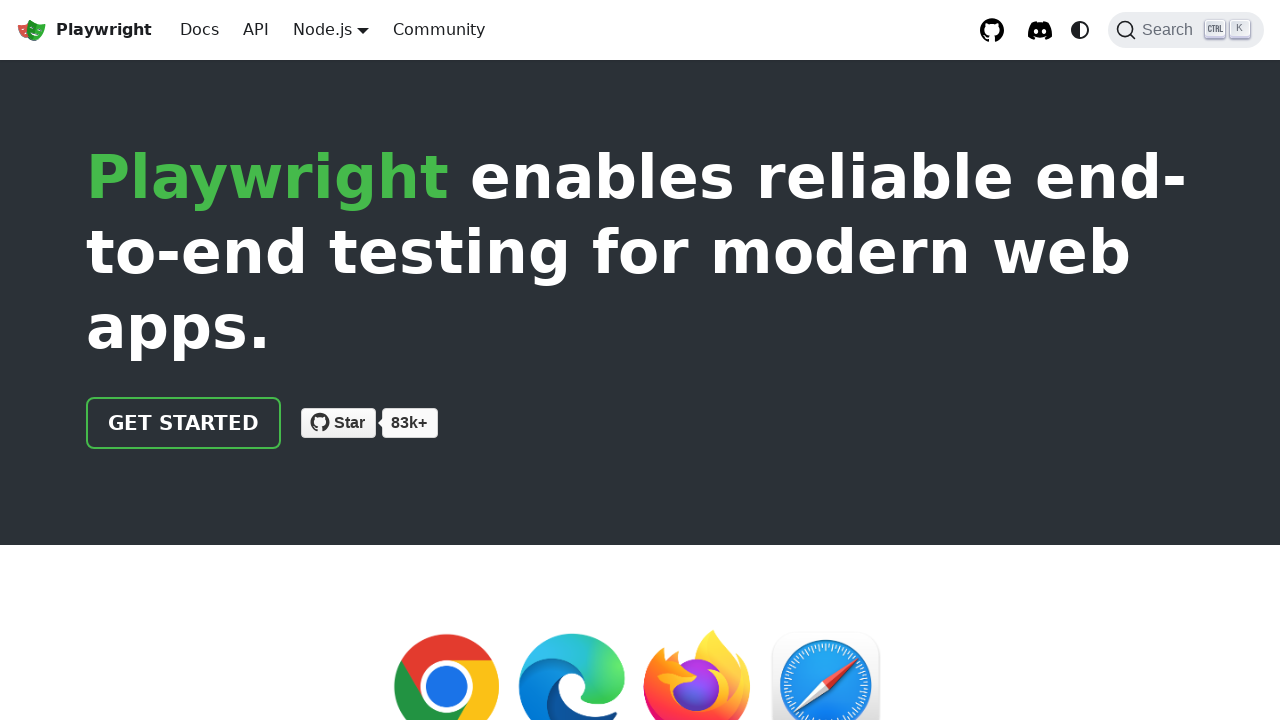

Clicked the 'Get started' link on Playwright website at (184, 423) on a:has-text("Get started")
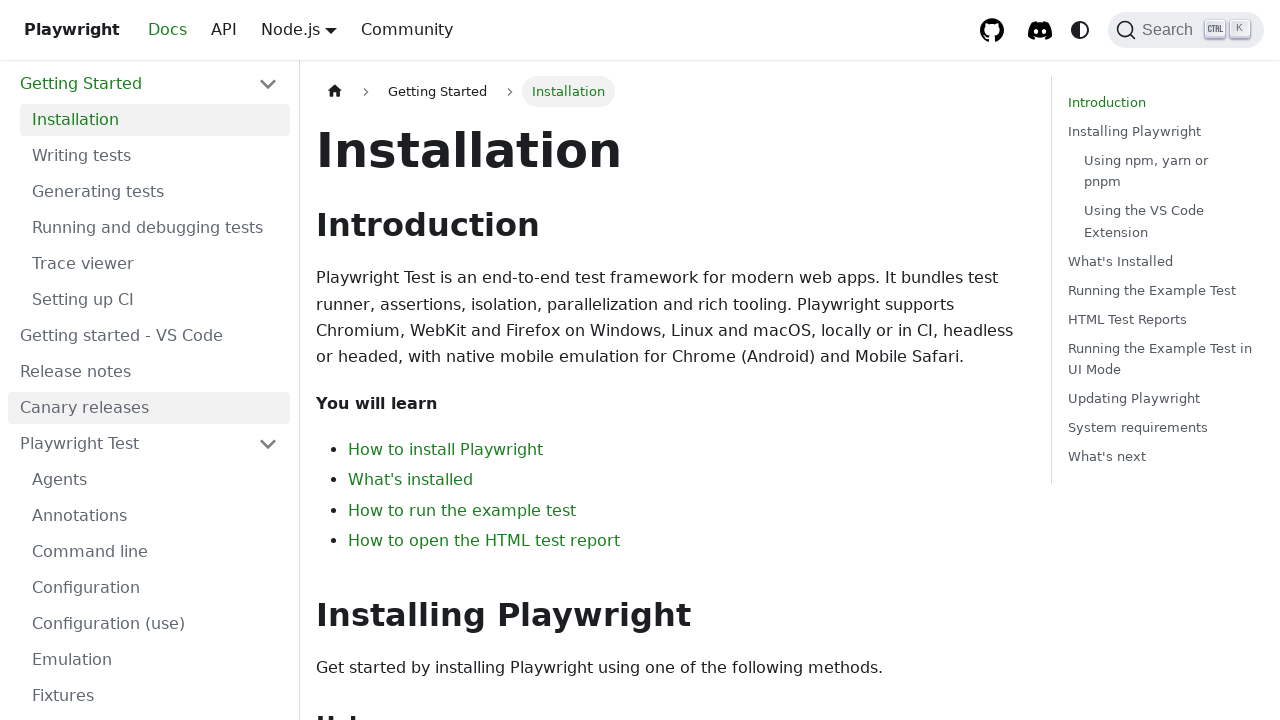

Installation heading appeared and is visible
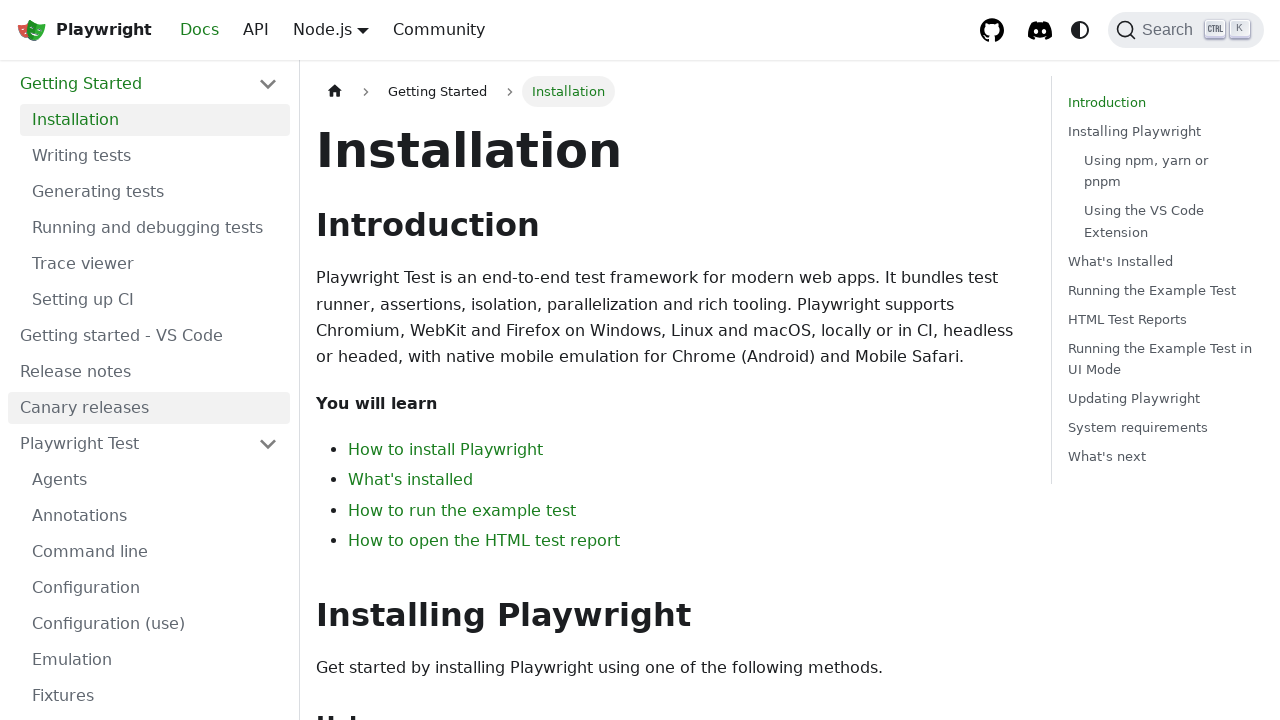

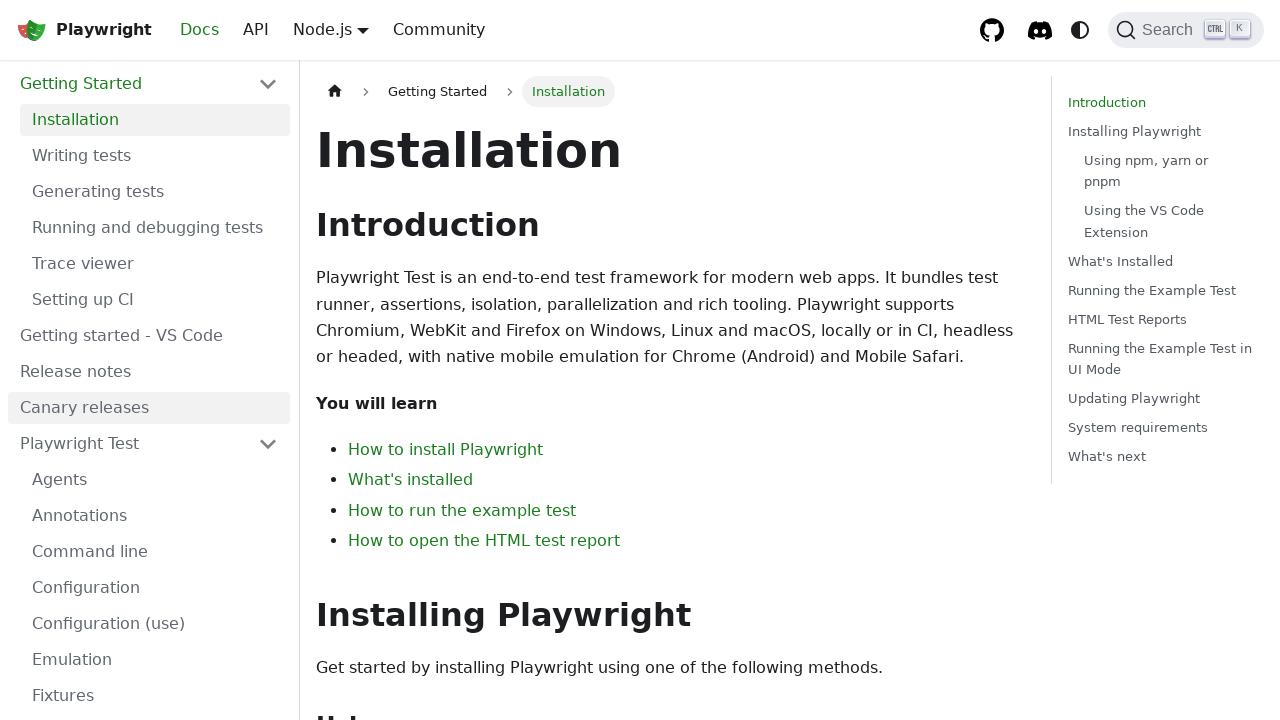